Tests textarea input by clearing and filling a long message

Starting URL: https://trytestingthis.netlify.app/

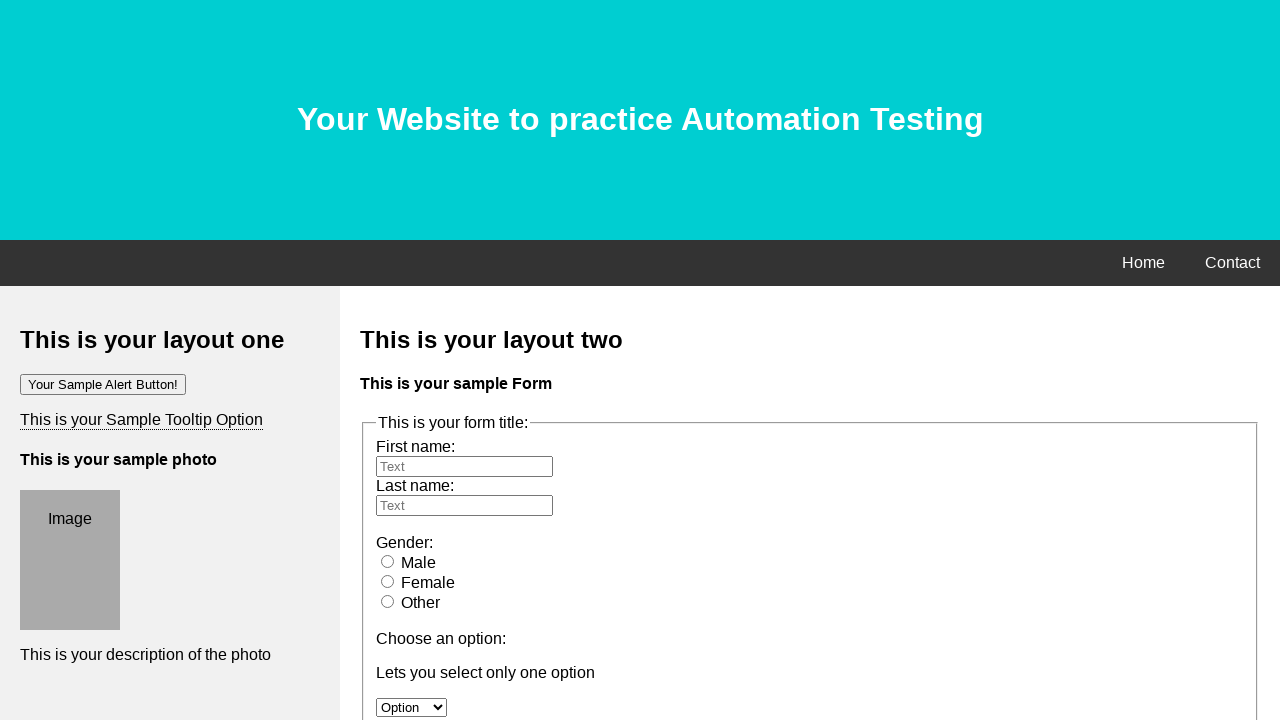

Cleared the textarea field on textarea[name='message']
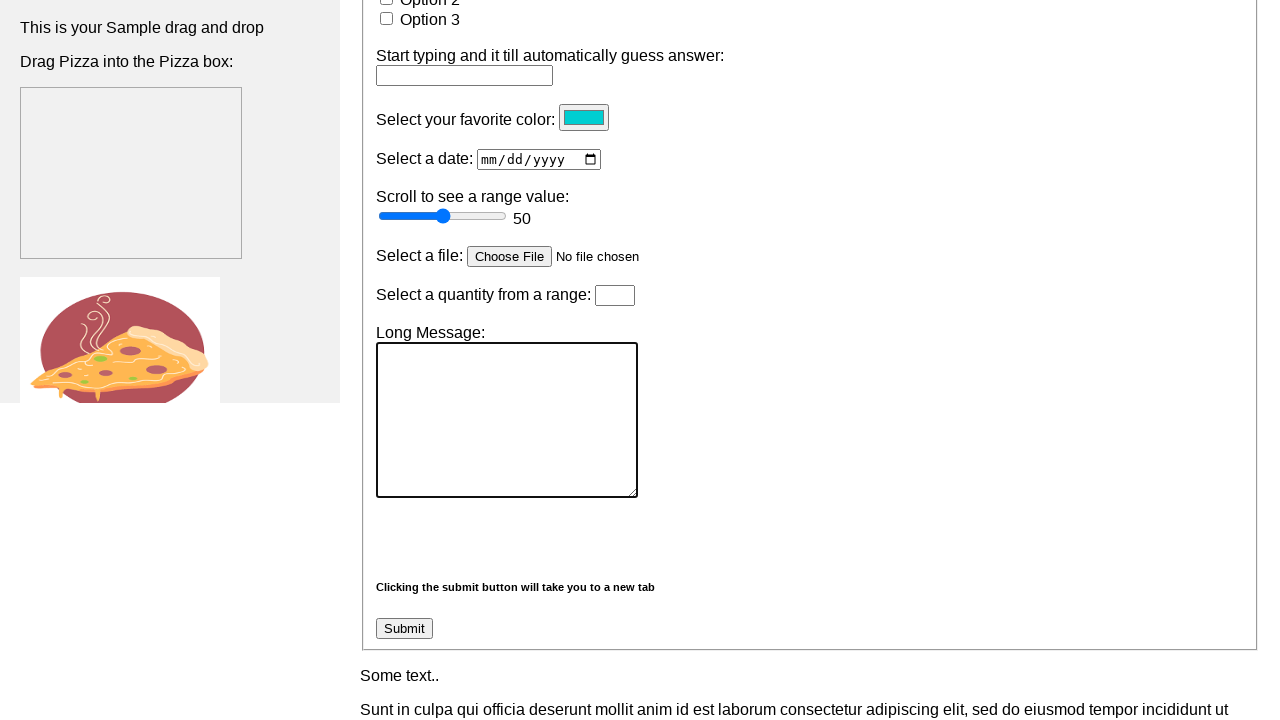

Filled textarea with long message: 'Hi, I am Kaushik Debdas. Nice to meet you' on textarea[name='message']
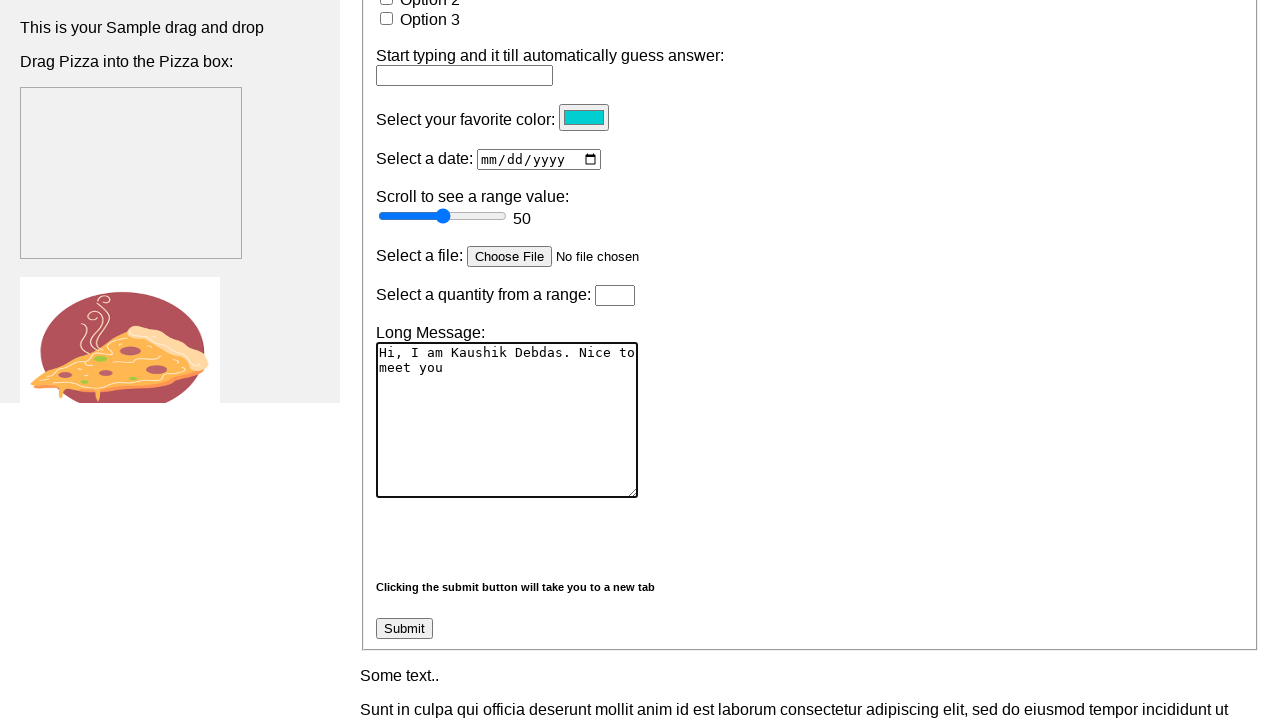

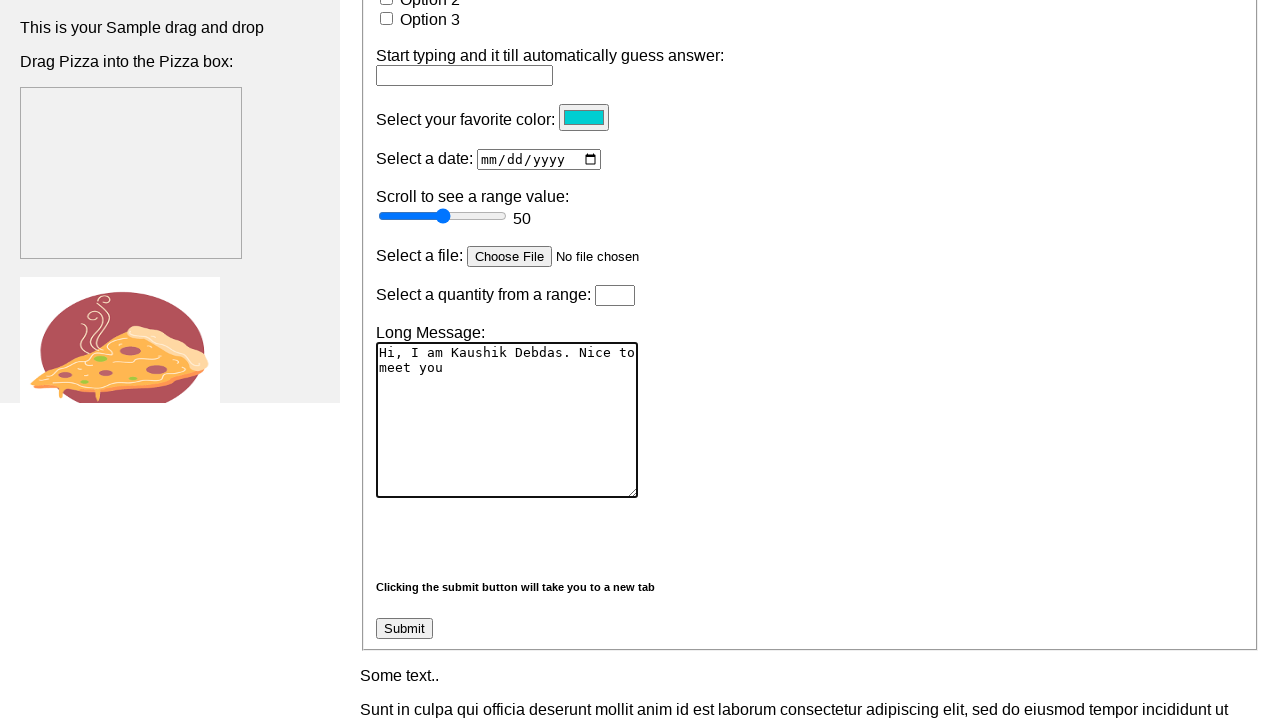